Tests division with negative numbers

Starting URL: https://testsheepnz.github.io/BasicCalculator.html

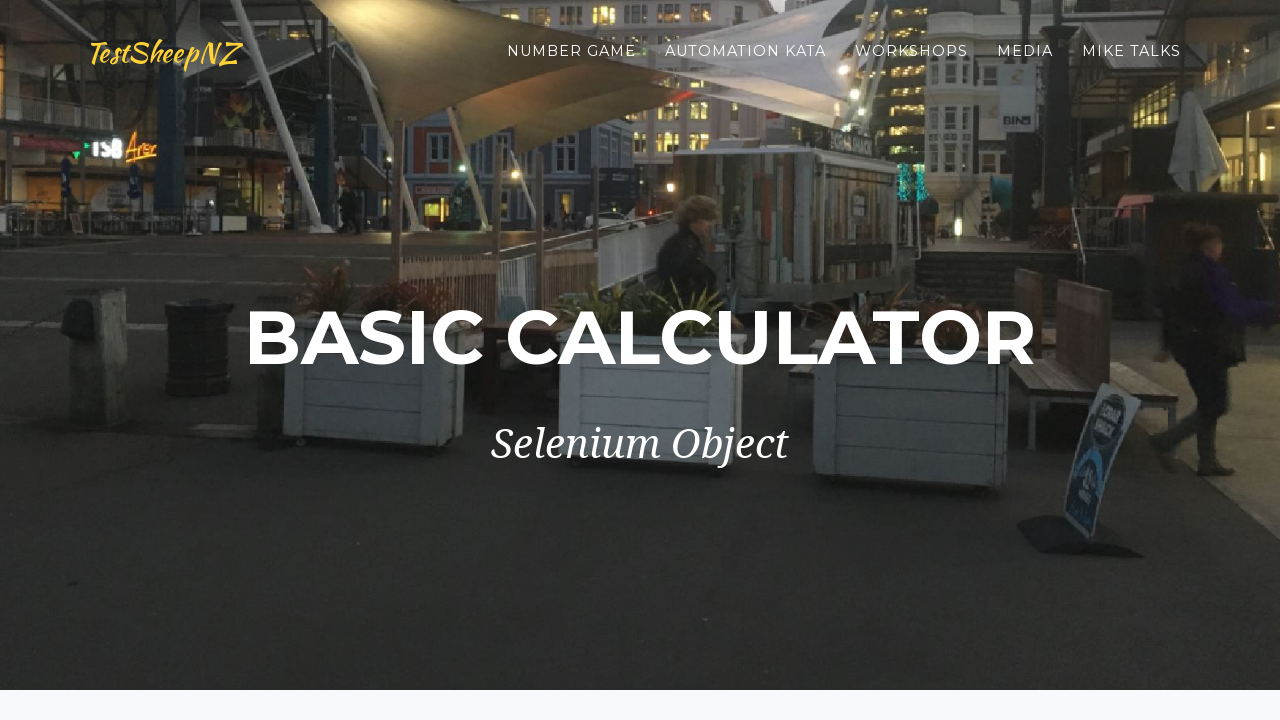

Filled first number field with -9 on #number1Field
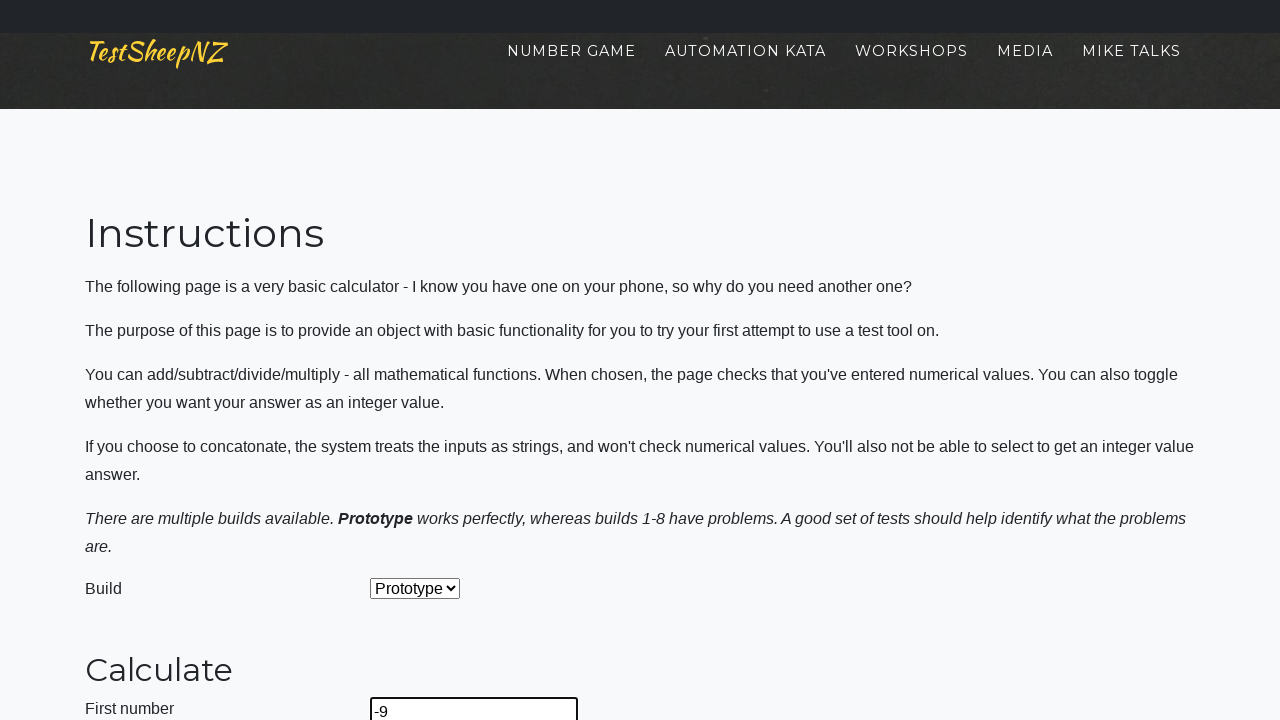

Filled second number field with 3 on #number2Field
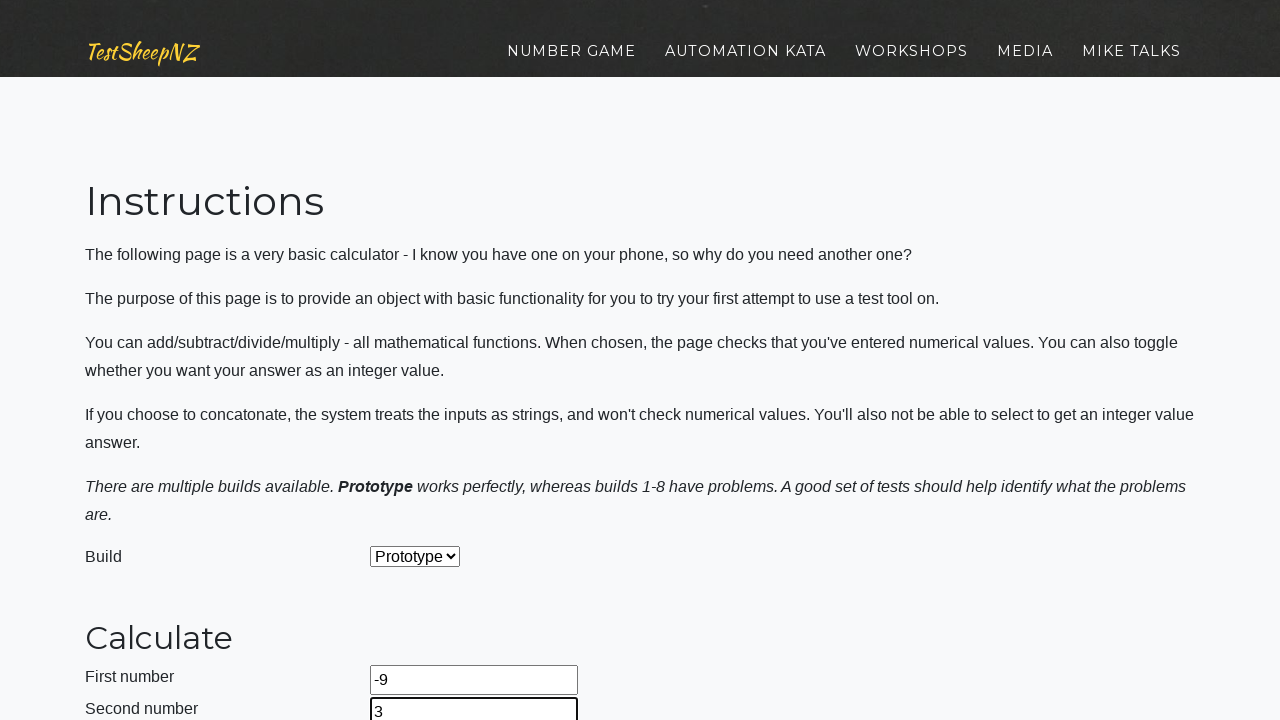

Selected Divide operation from dropdown on #selectOperationDropdown
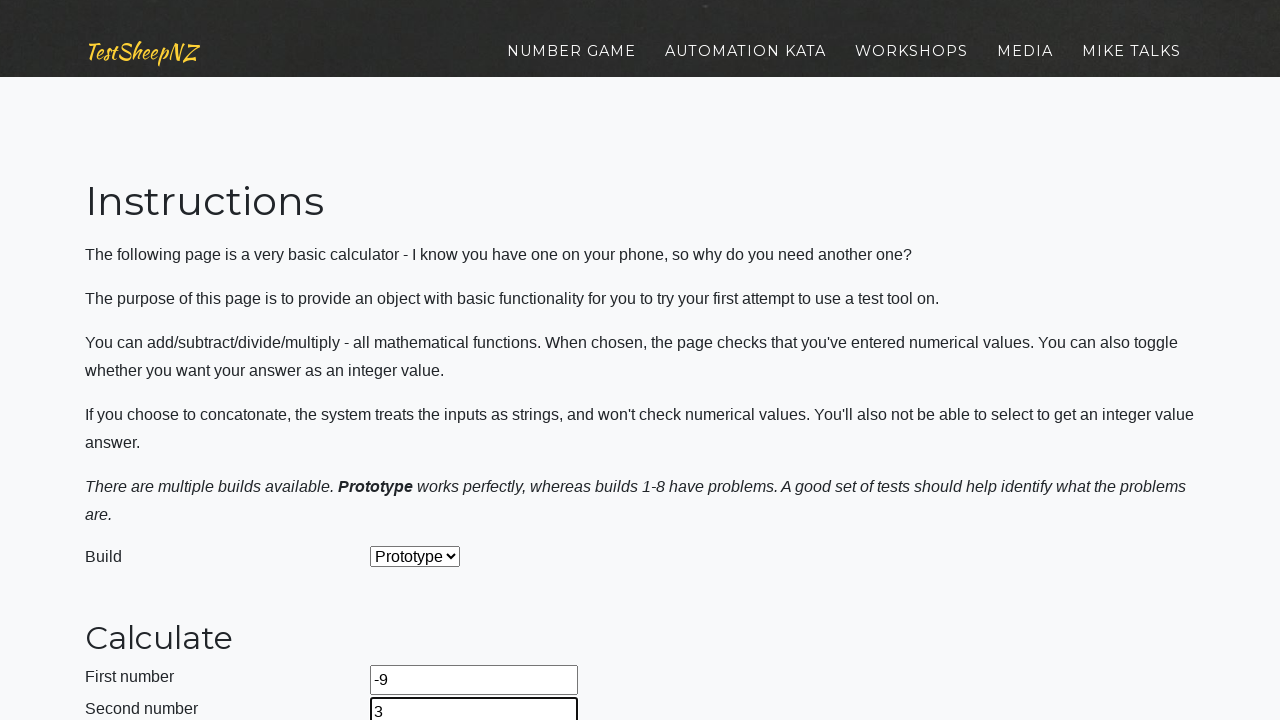

Clicked calculate button at (422, 361) on #calculateButton
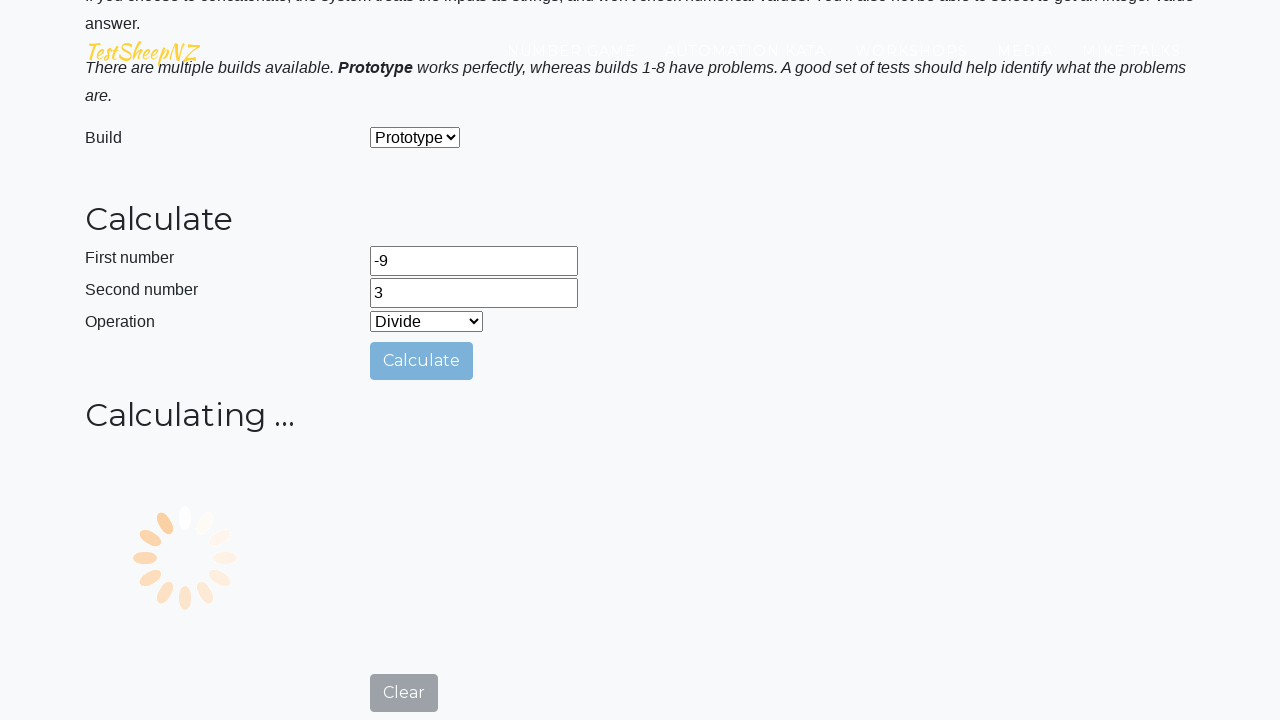

Waited 1000ms for result to display
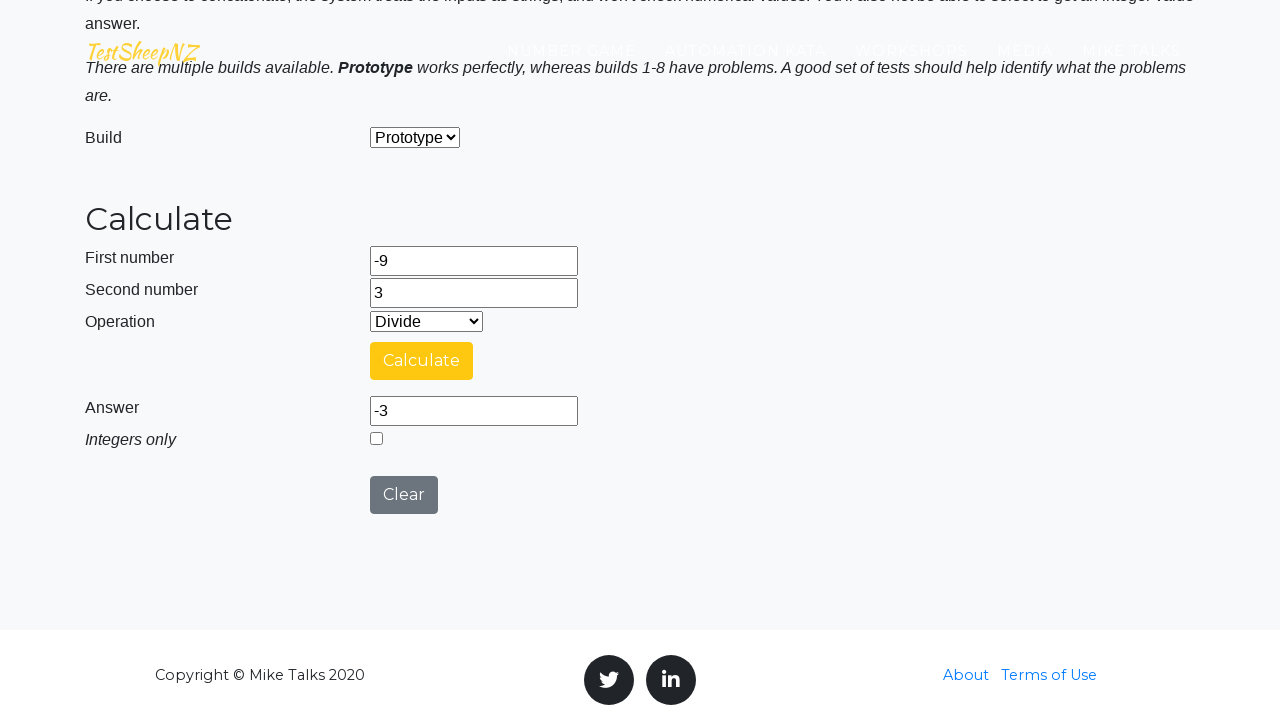

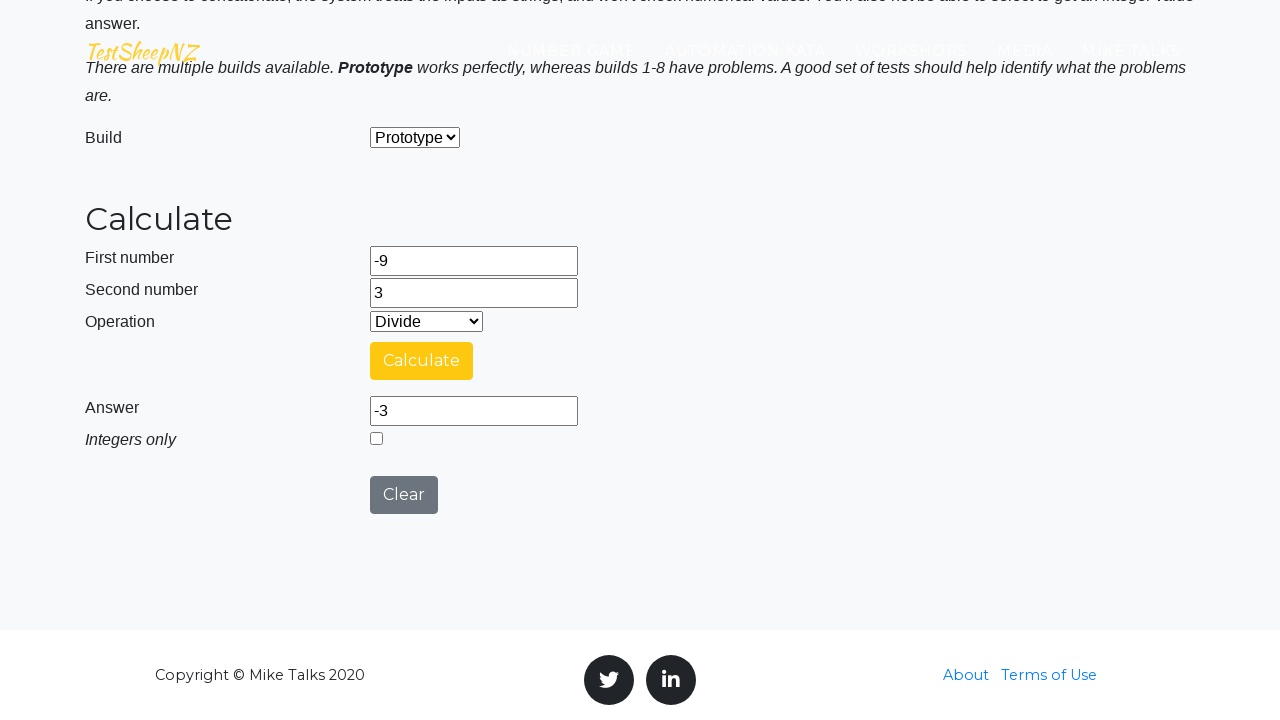